Opens the Strahovator insurance website and clicks on the OSAGO (mandatory car insurance) menu item to navigate to that section

Starting URL: https://strahovator.com.ua/

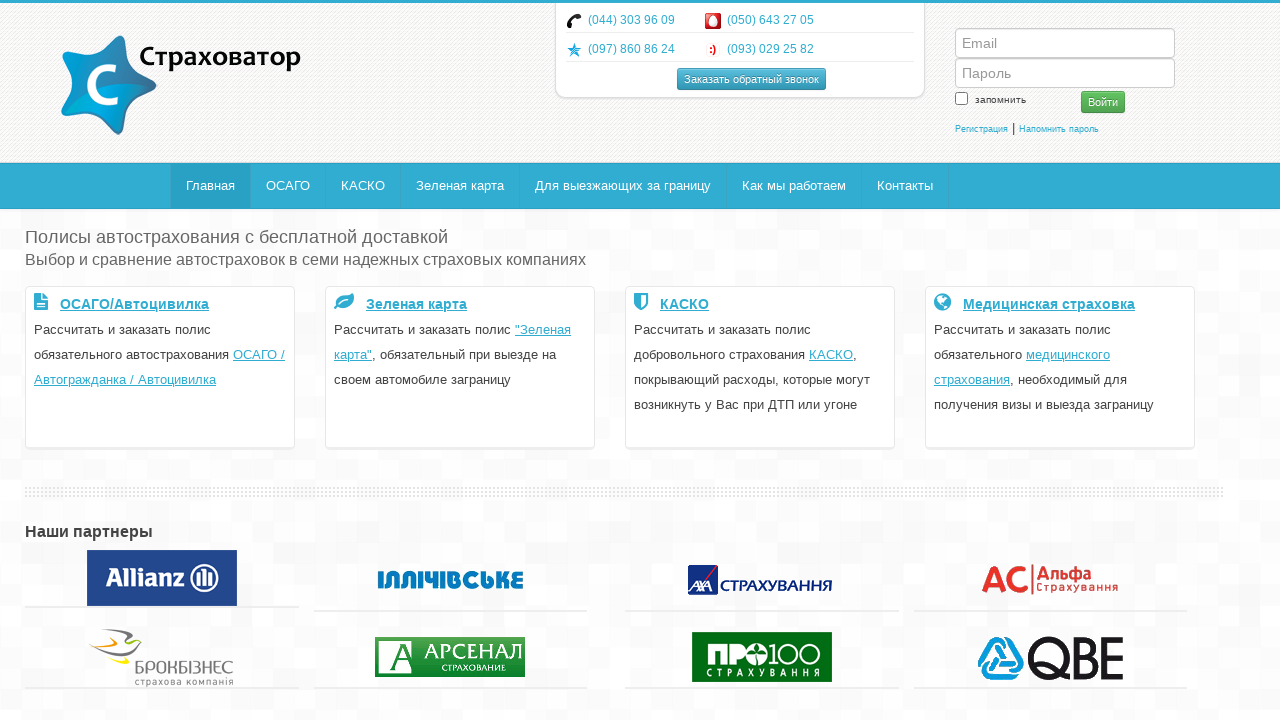

Navigation menu loaded and visible
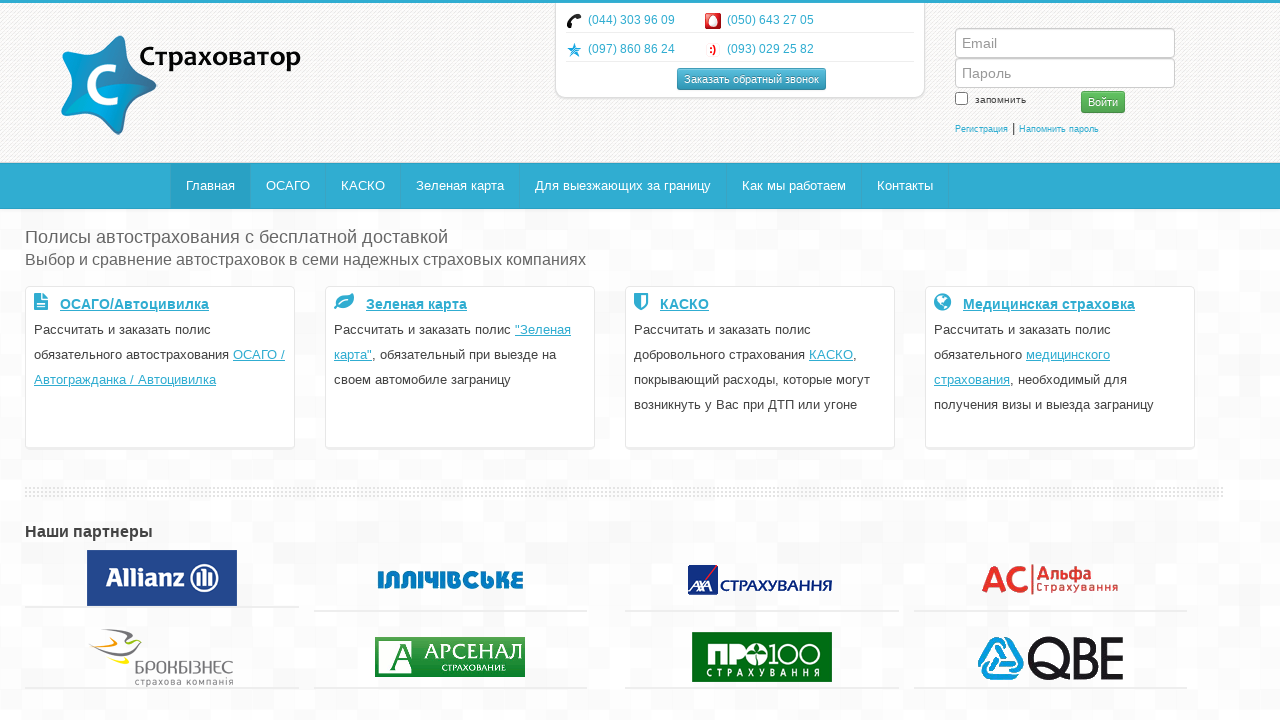

Located navigation menu items
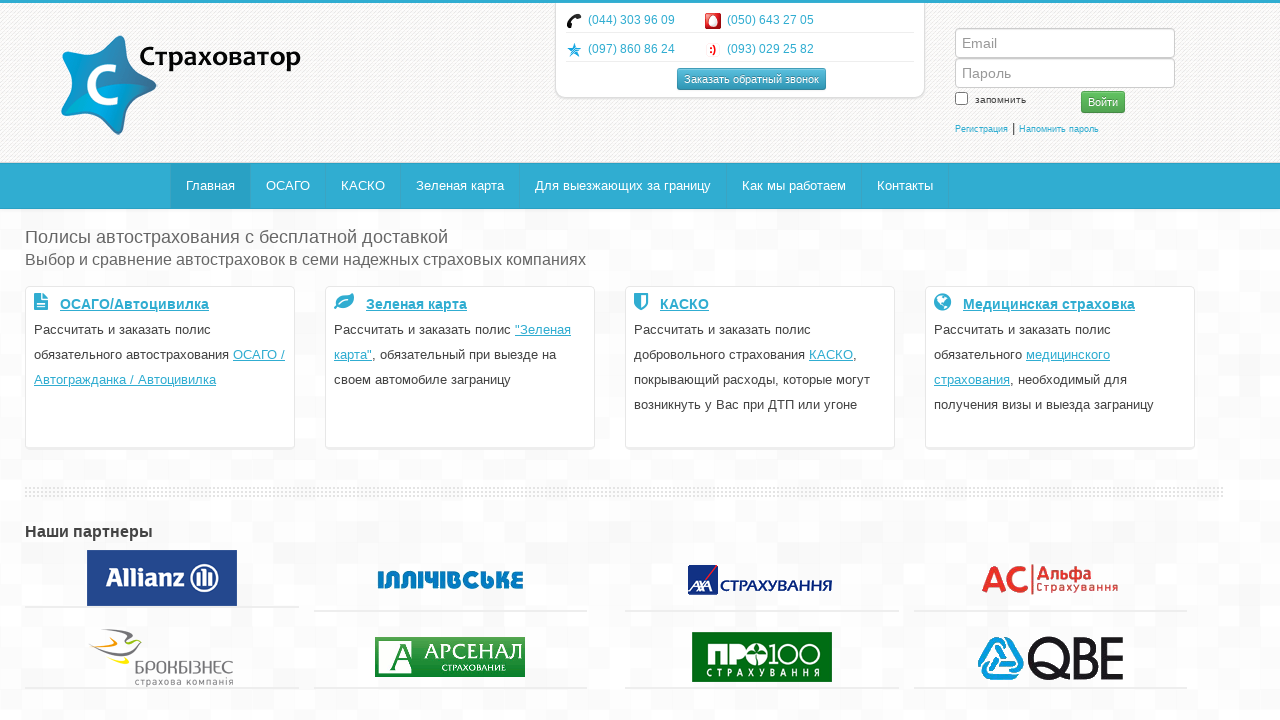

Clicked on OSAGO (mandatory car insurance) menu item at (288, 186) on xpath=//div[@class='nav-collapse collapse']/ul[@class='nav']/li/a >> nth=1
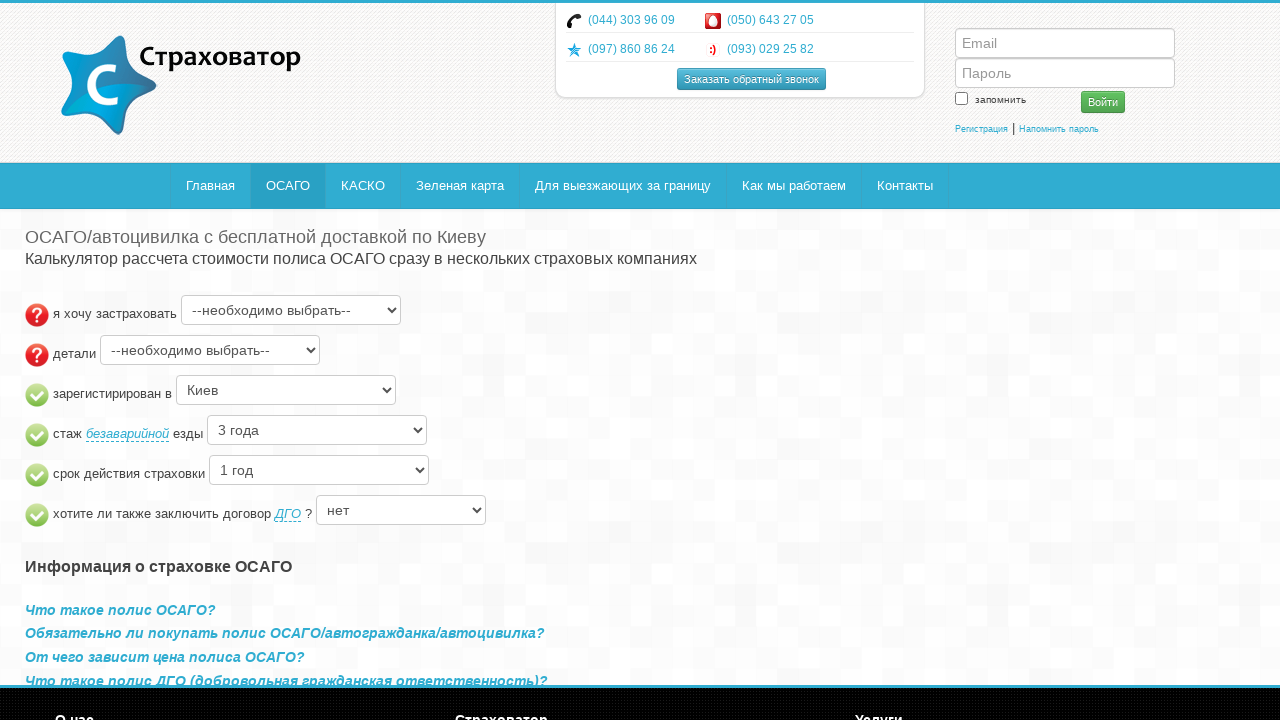

Navigation to OSAGO section completed
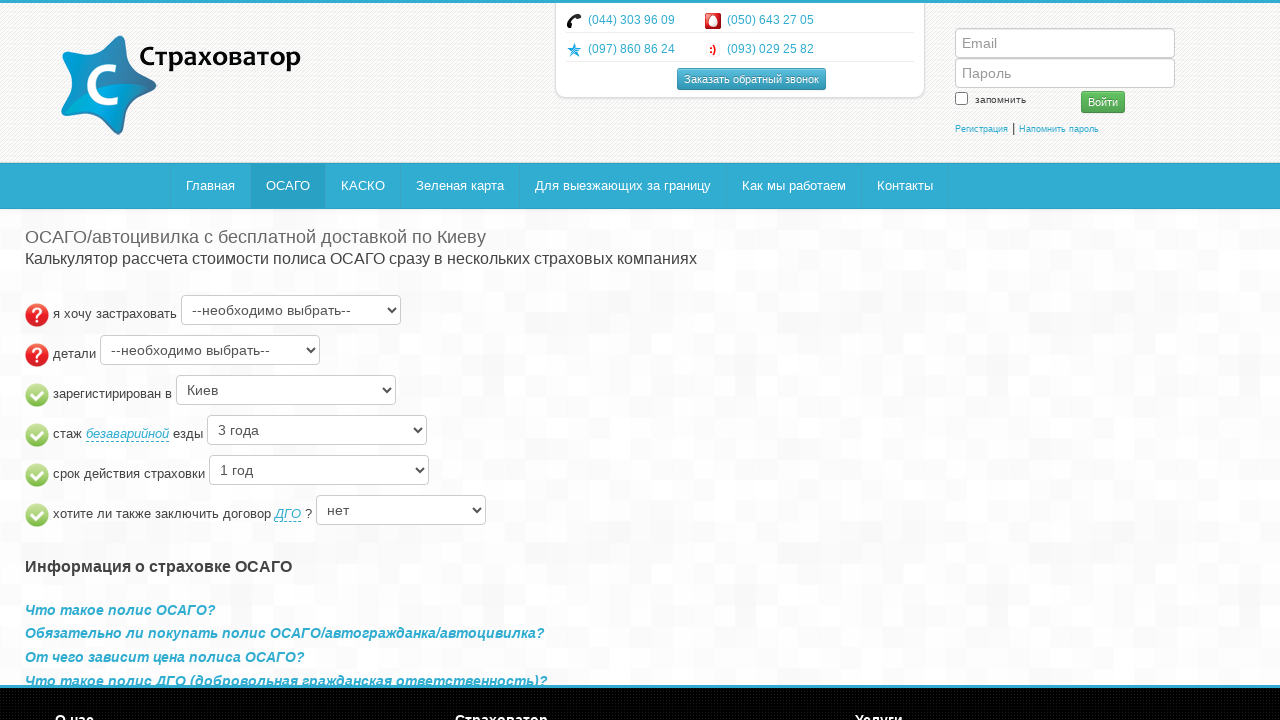

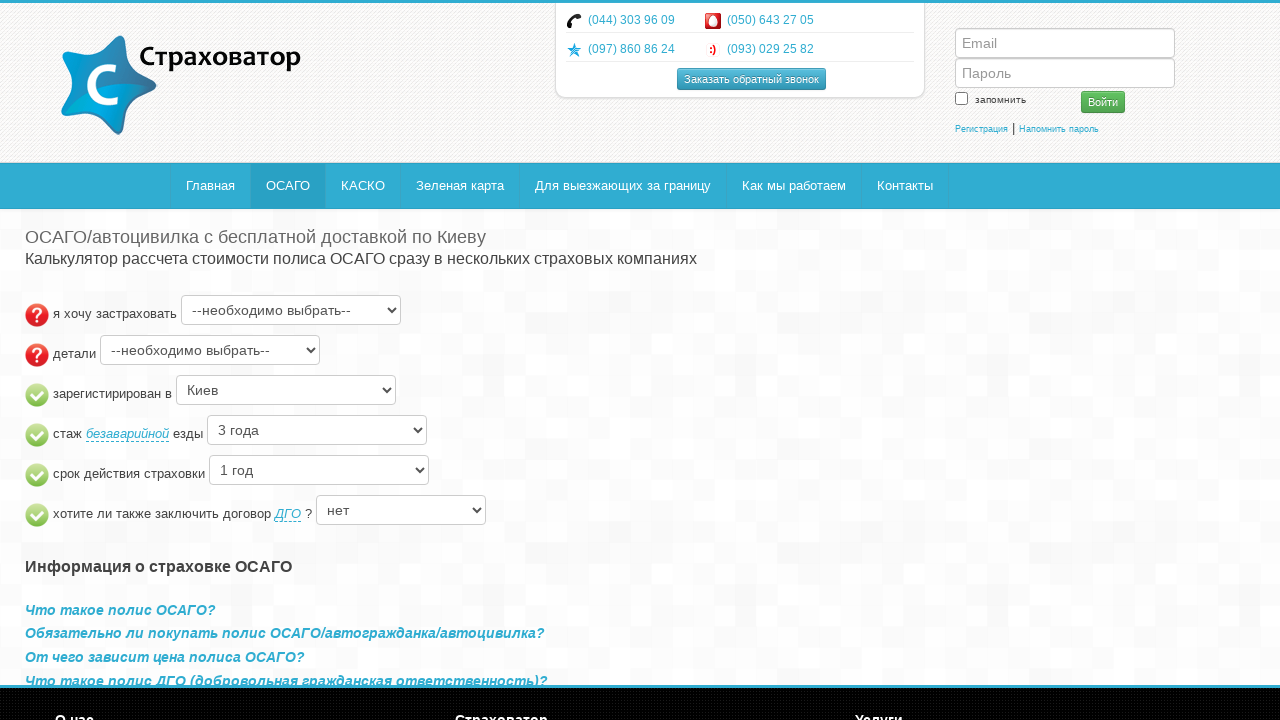